Tests search functionality on a GitHub Pages site by entering a search query and pressing Enter to submit

Starting URL: https://pjt3591oo.github.io/search

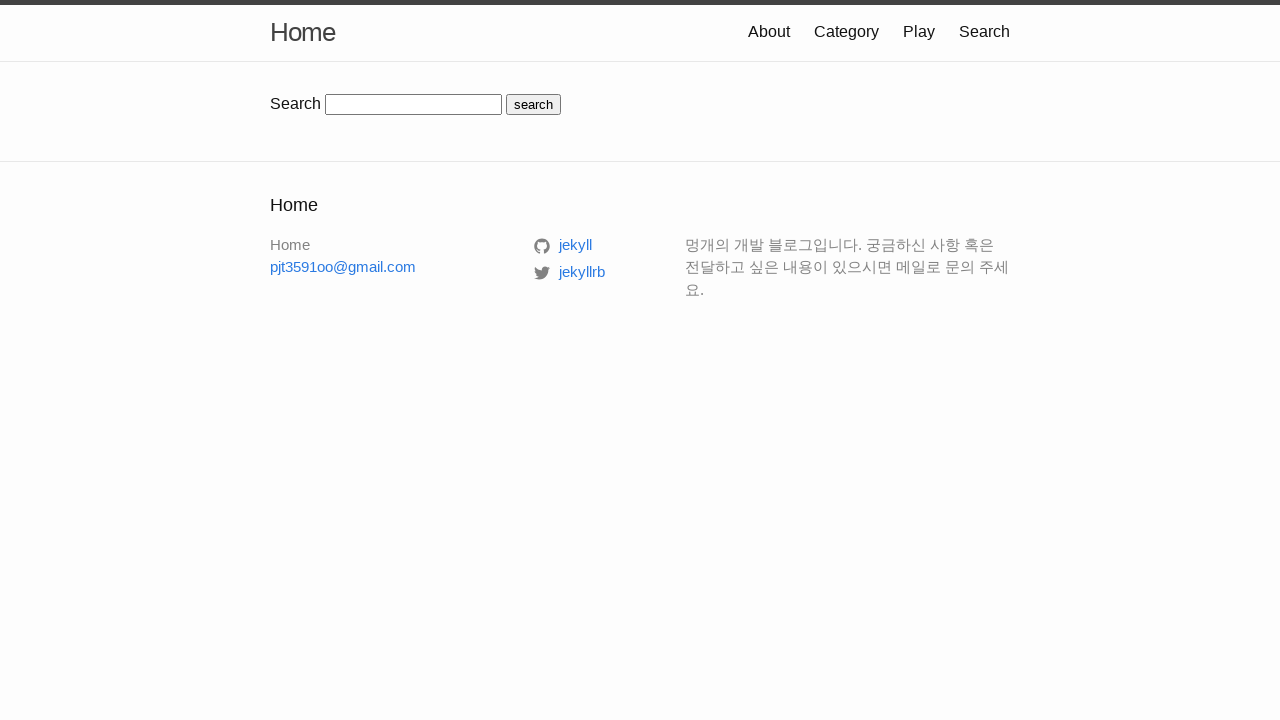

Filled search box with query 'test' on input#search-box
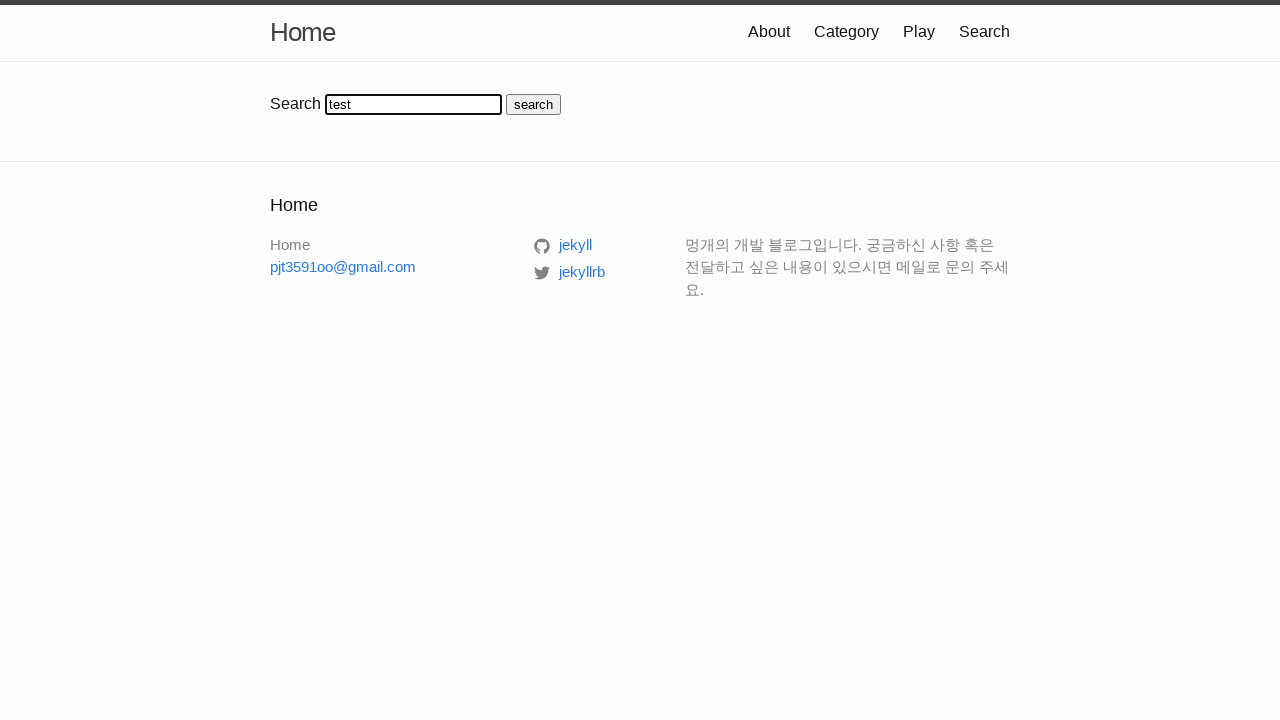

Pressed Enter to submit search query on input#search-box
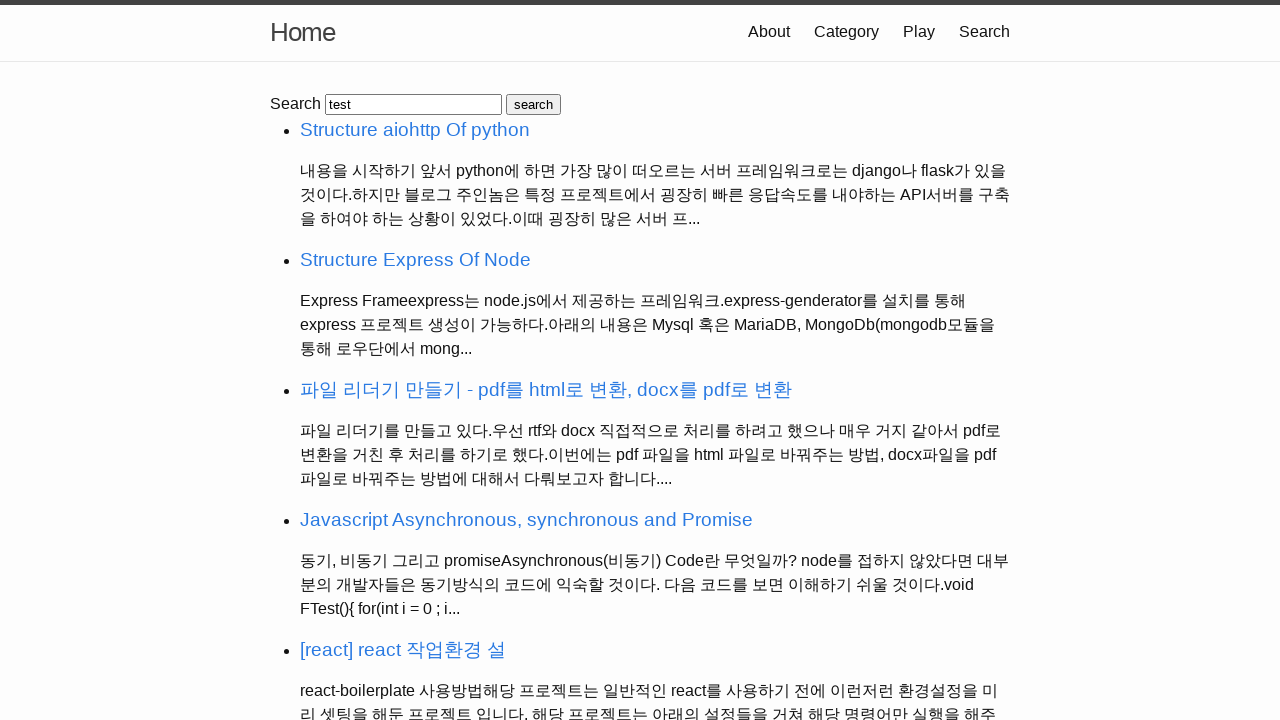

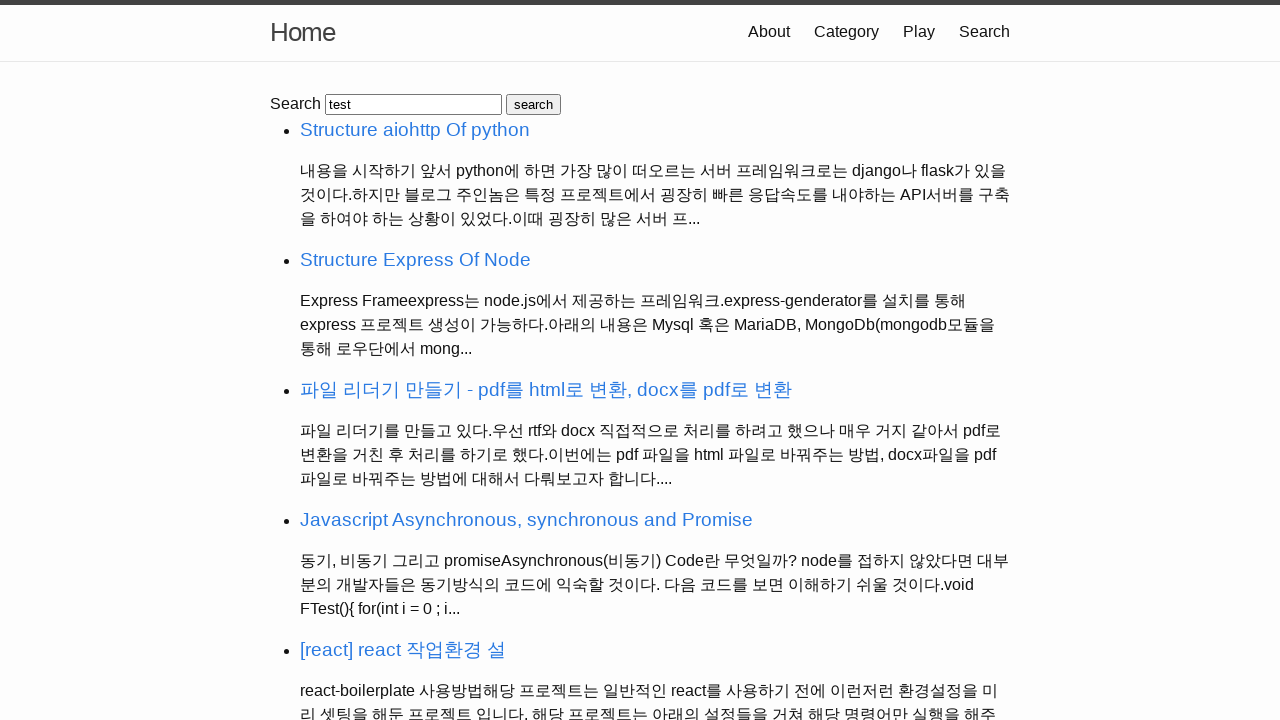